Tests the address autosuggest functionality on the home page by finding an address input field, typing an address, and checking if autosuggest dropdown appears.

Starting URL: https://sunspire-web-app.vercel.app/

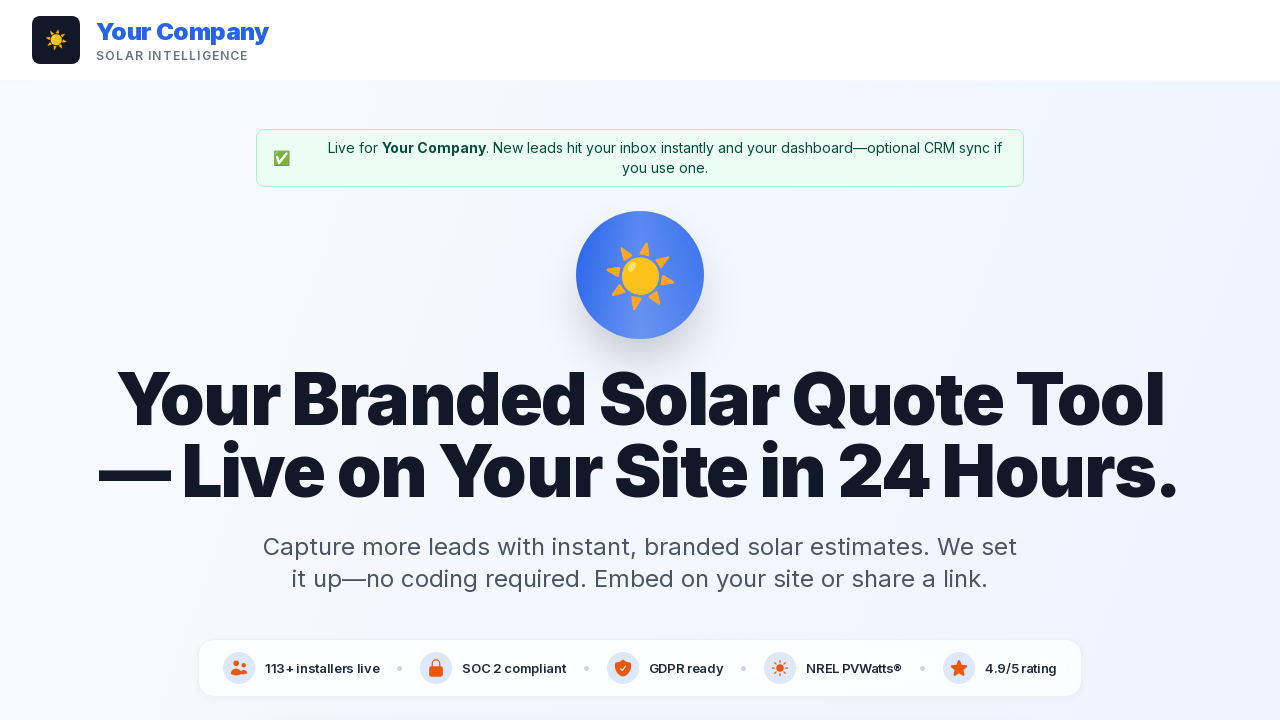

Waited for page to load with networkidle state
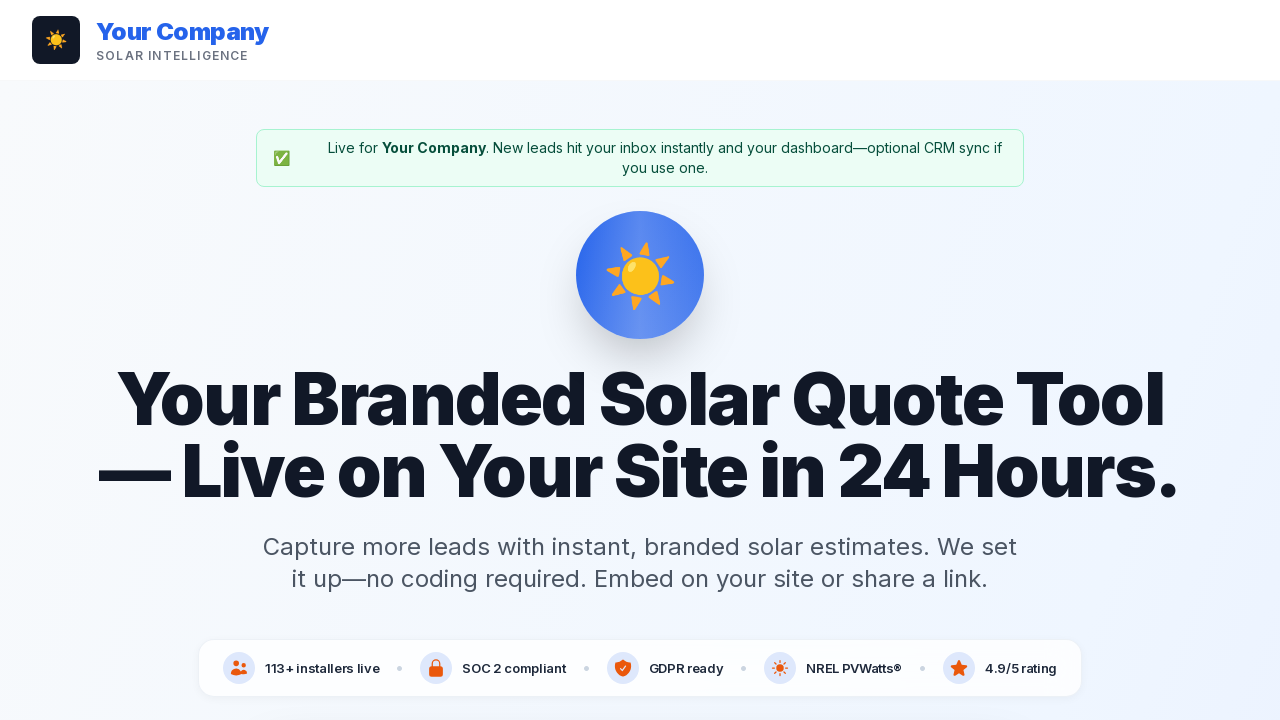

Clicked on address input field at (640, 360) on input[placeholder*="address"] >> nth=0
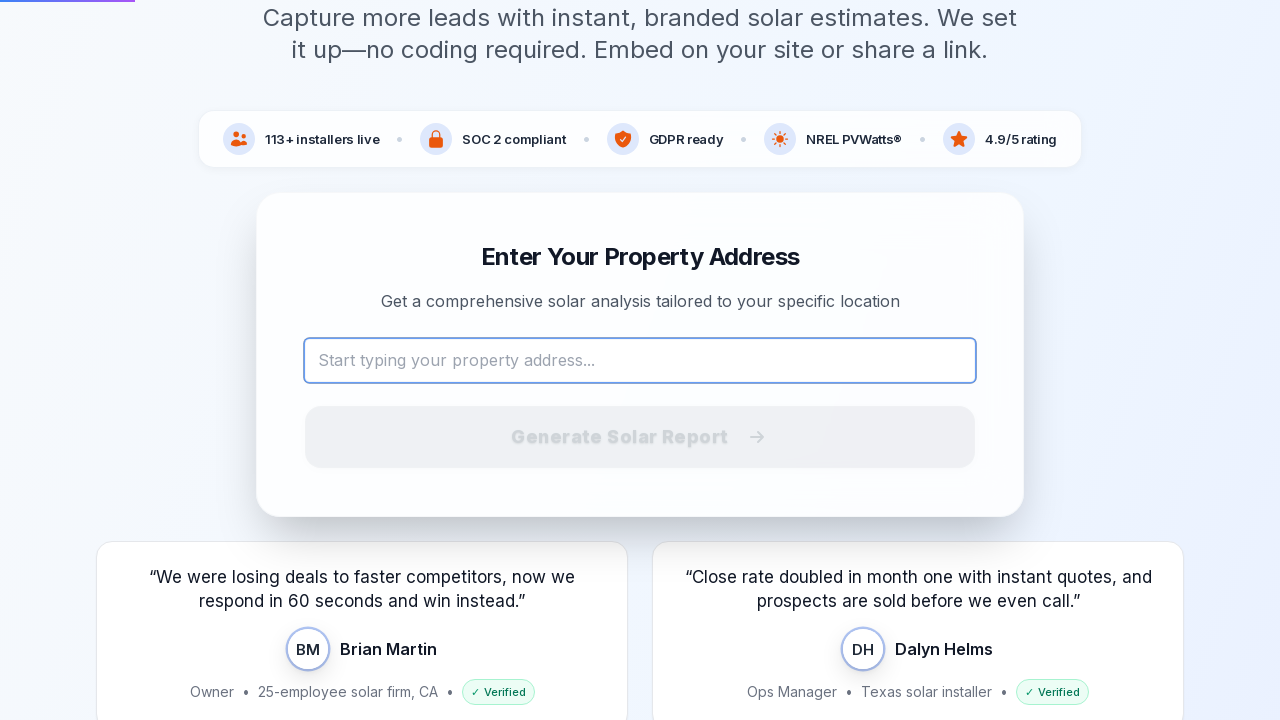

Filled address input with '123 Main St, New York' on input[placeholder*="address"] >> nth=0
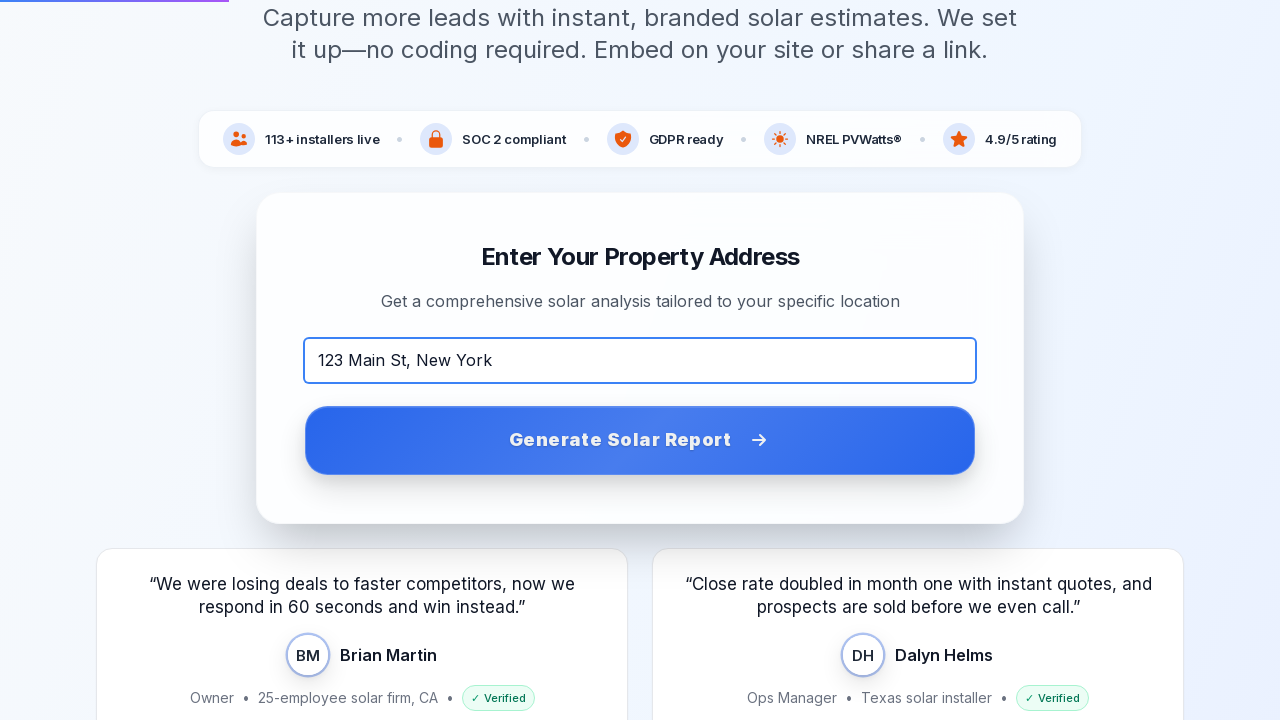

Waited 3 seconds for autosuggest dropdown to appear
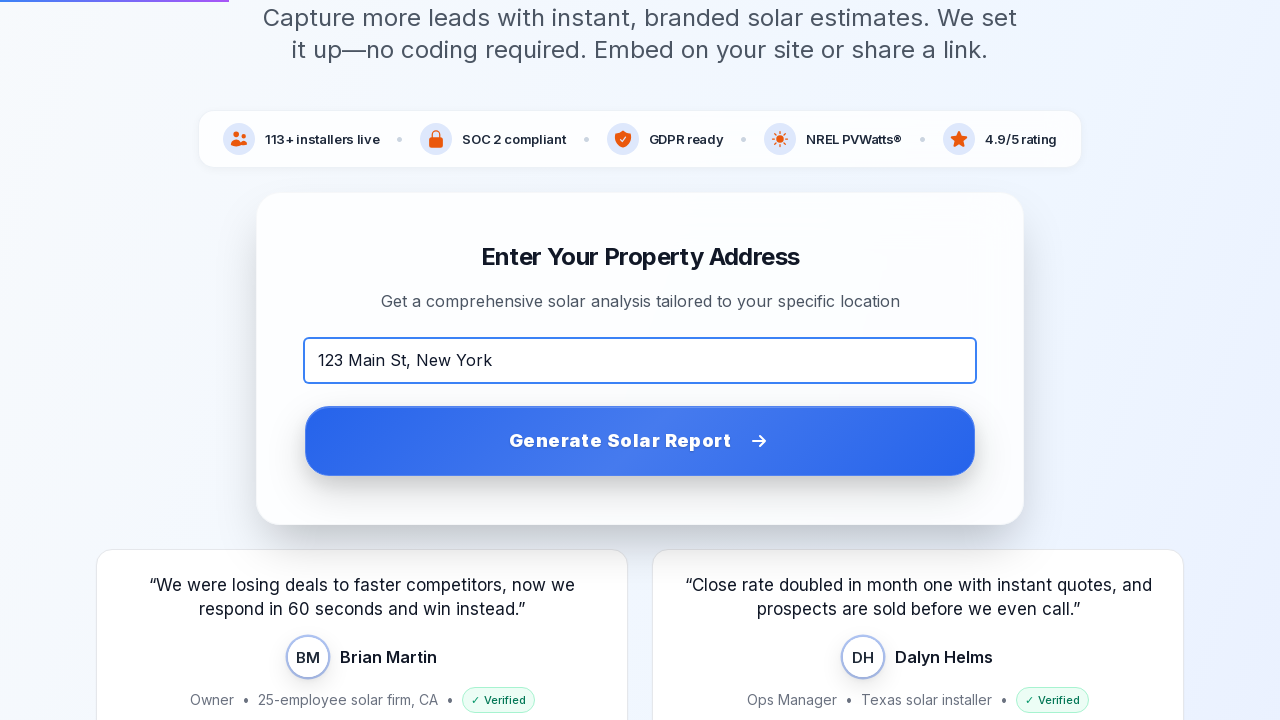

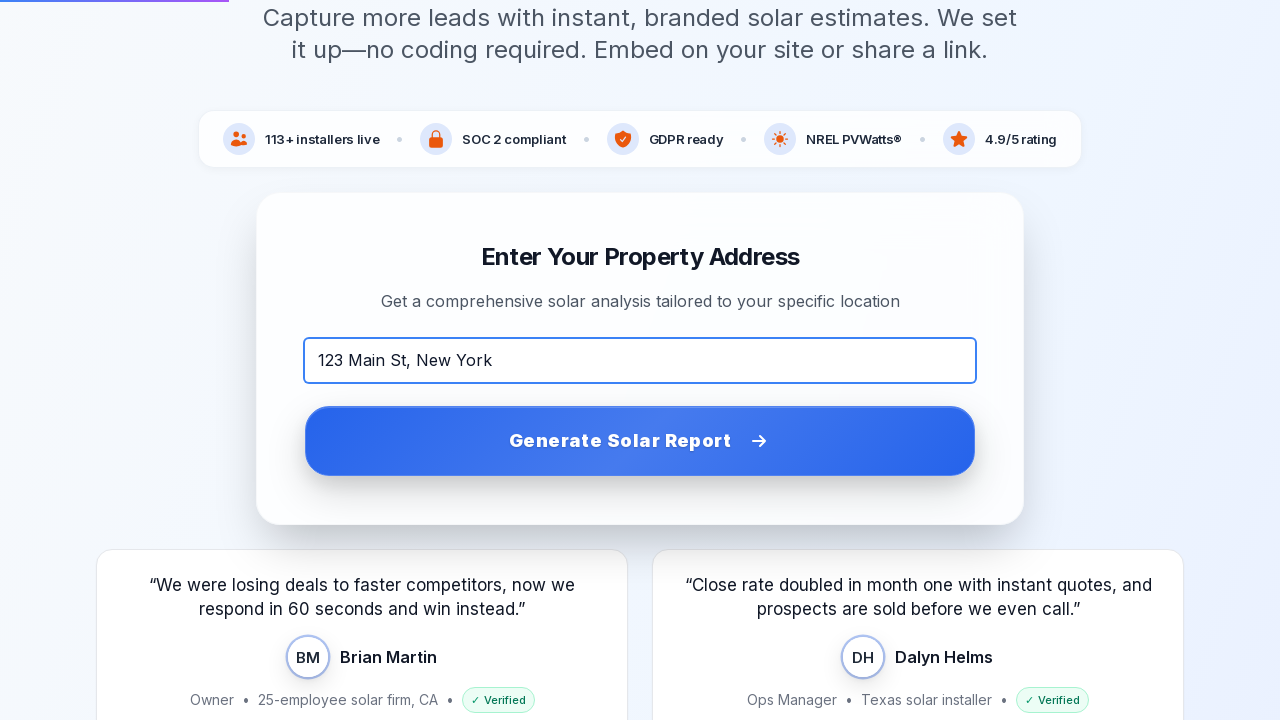